Tests hover functionality by clicking a menu icon, hovering over a Resources element to reveal a dropdown, and clicking on the GUI automation link

Starting URL: http://qxf2.com/selenium-tutorial-main

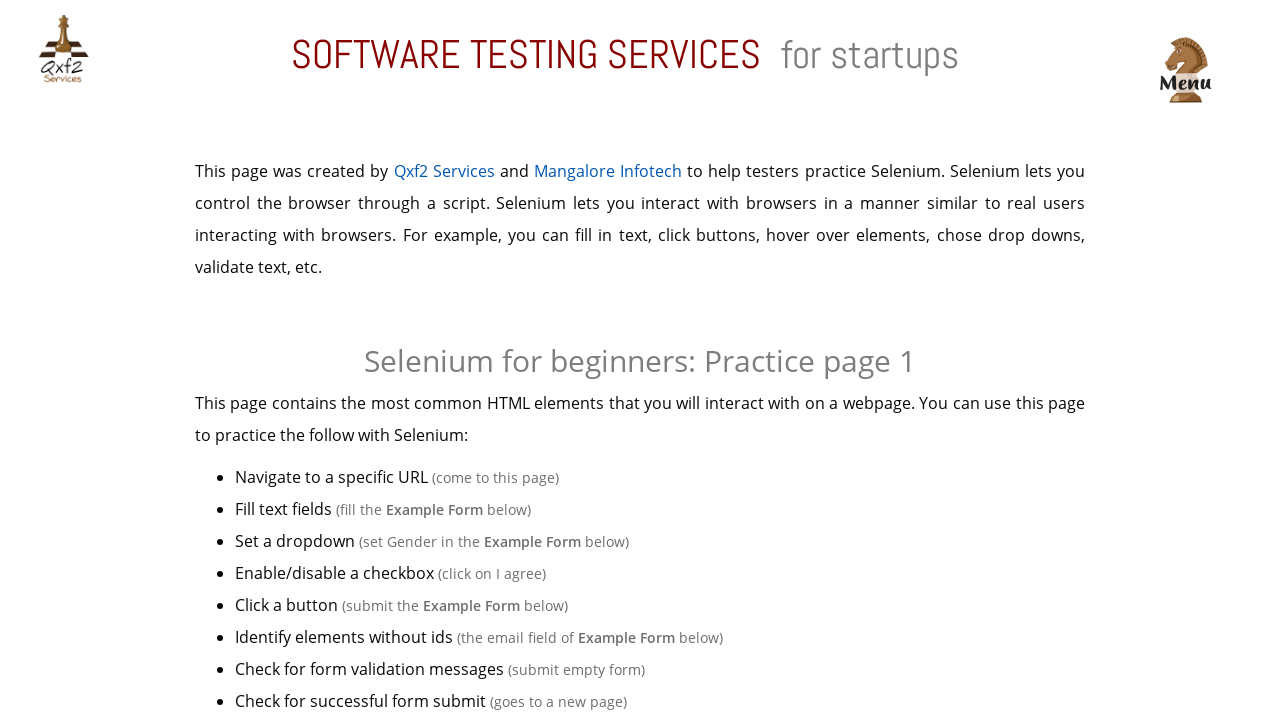

Clicked menu icon at (1185, 70) on xpath=//img[@src='./assets/img/menu.png']
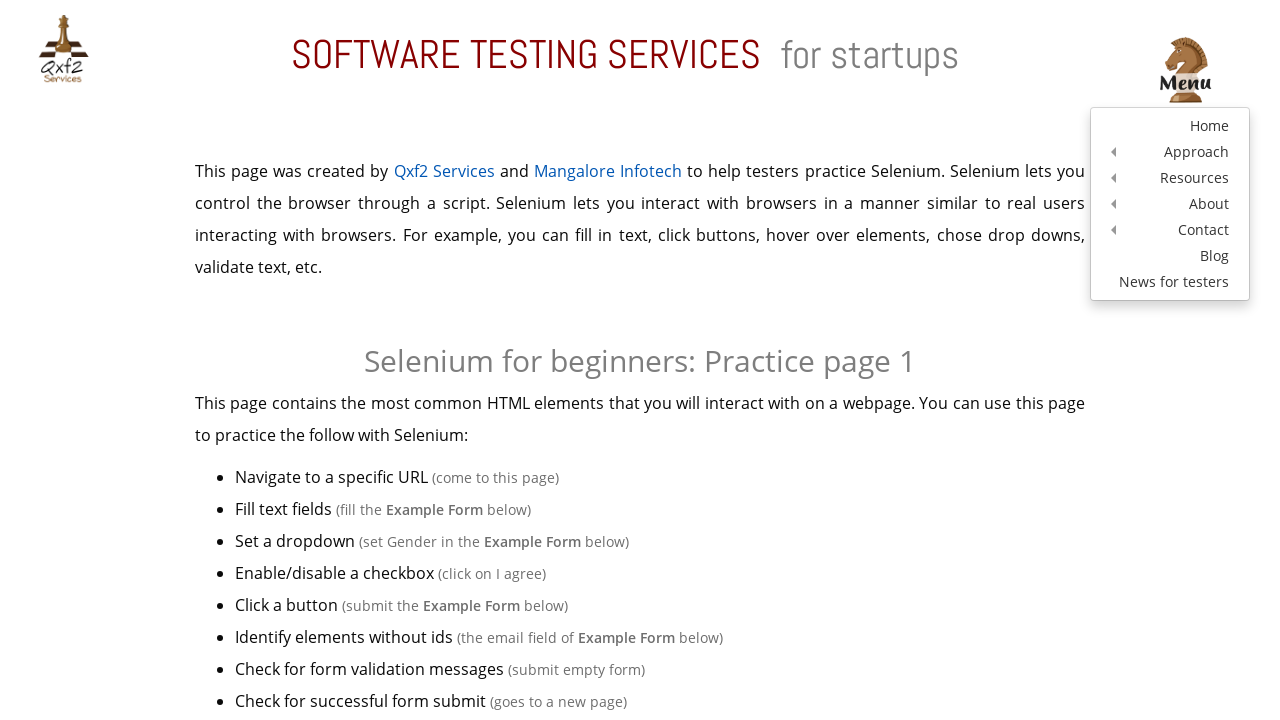

Hovered over Resources element to reveal dropdown at (1170, 178) on xpath=//a[text()='Resources']
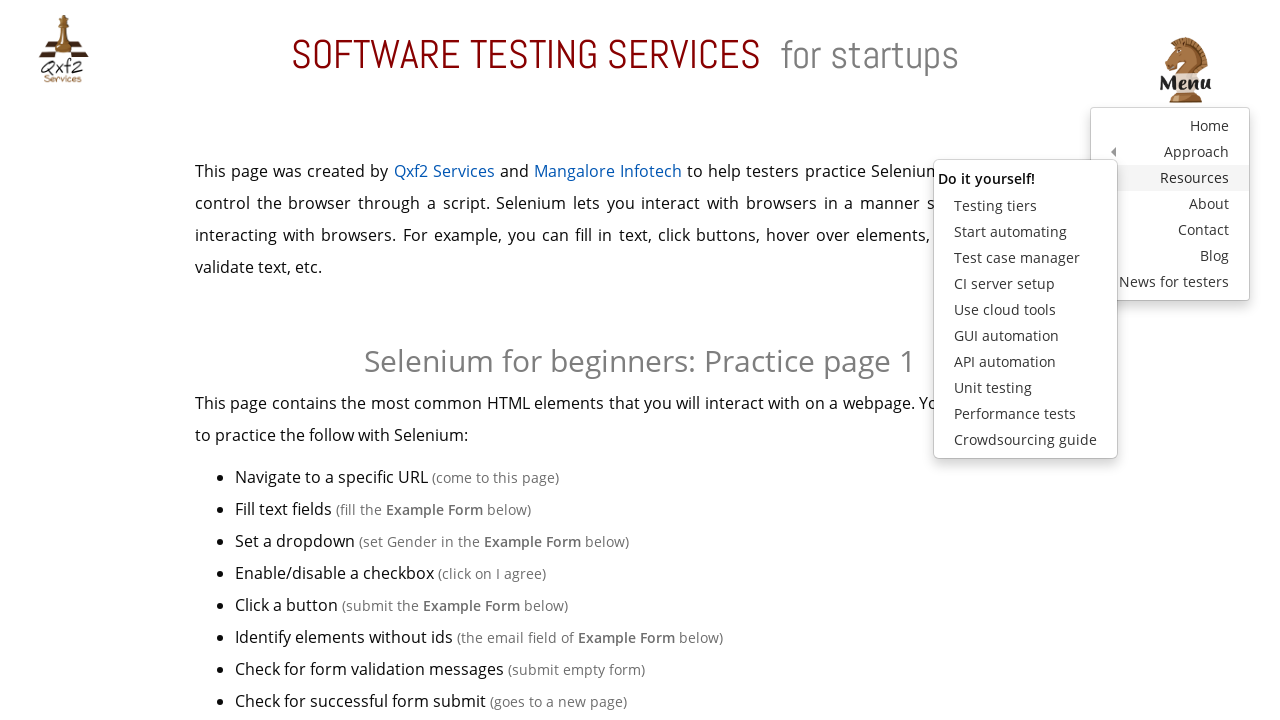

Clicked GUI automation link at (1025, 336) on xpath=//a[text()='GUI automation']
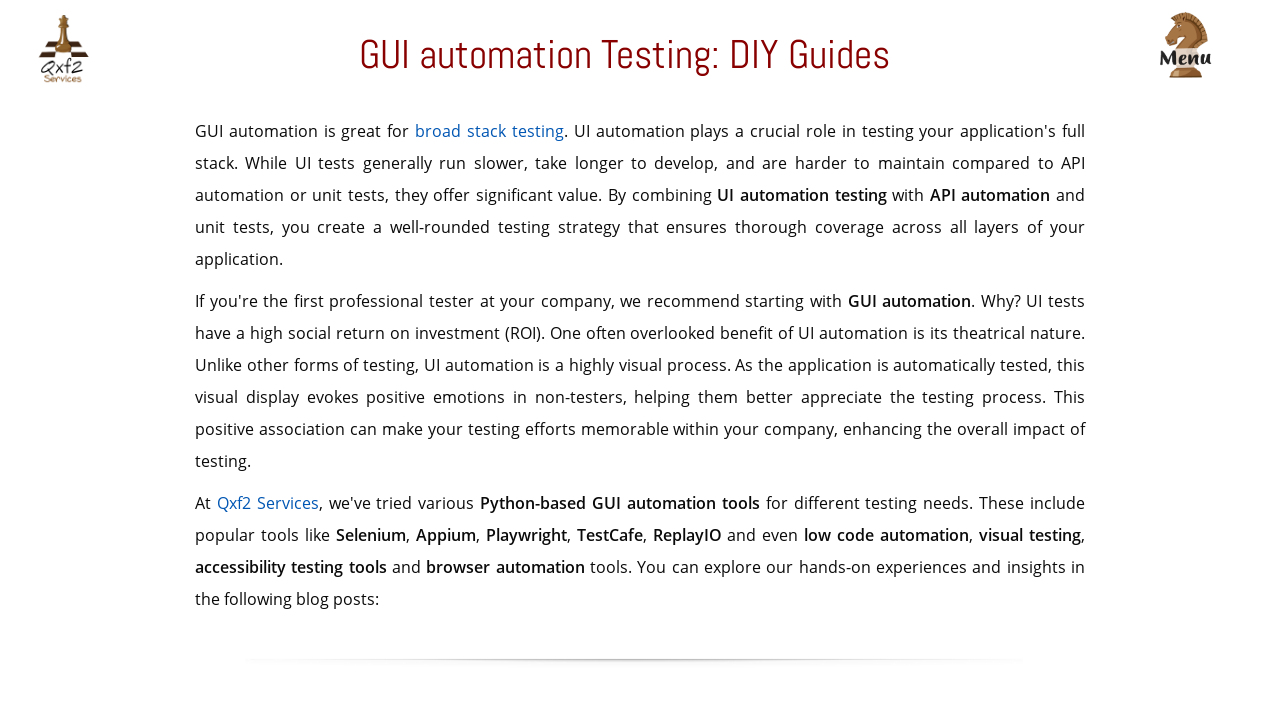

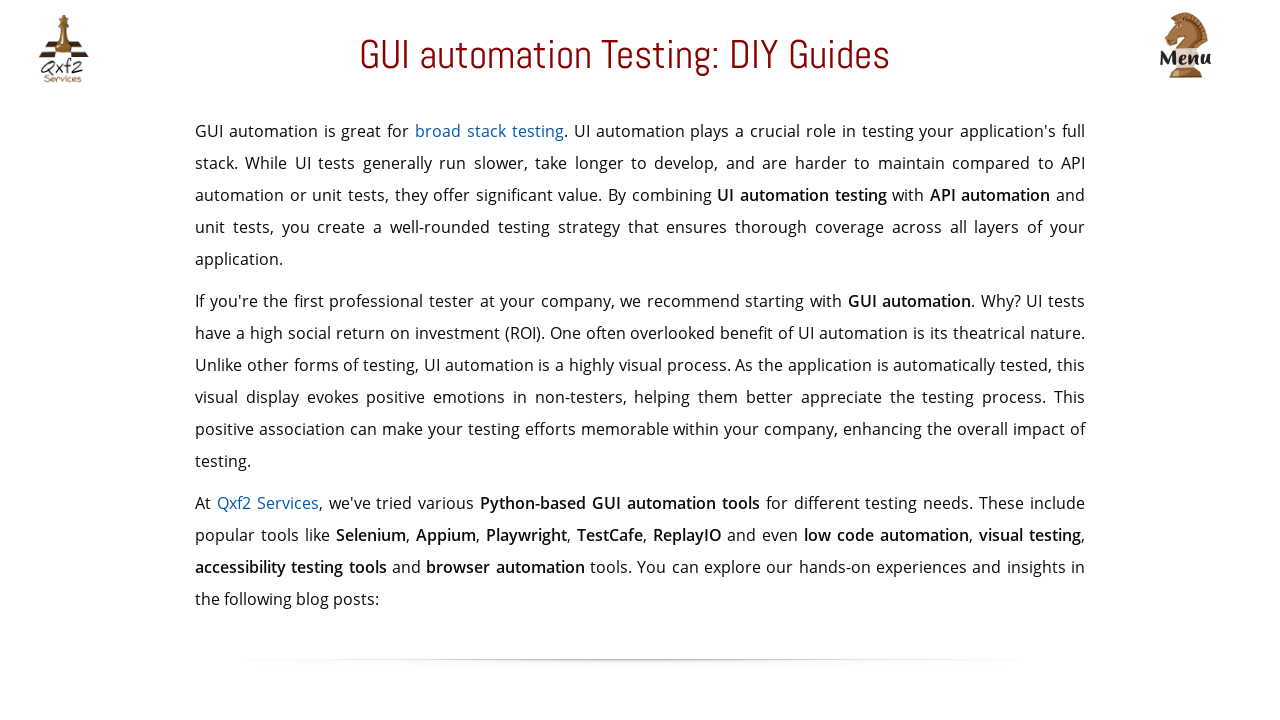